Tests nested iframe navigation and form filling across multiple nested frames, extracting demo credentials from the parent frame and filling them in nested child frames

Starting URL: https://demoapps.qspiders.com/ui/frames/nestedWithMultiple?sublist=3

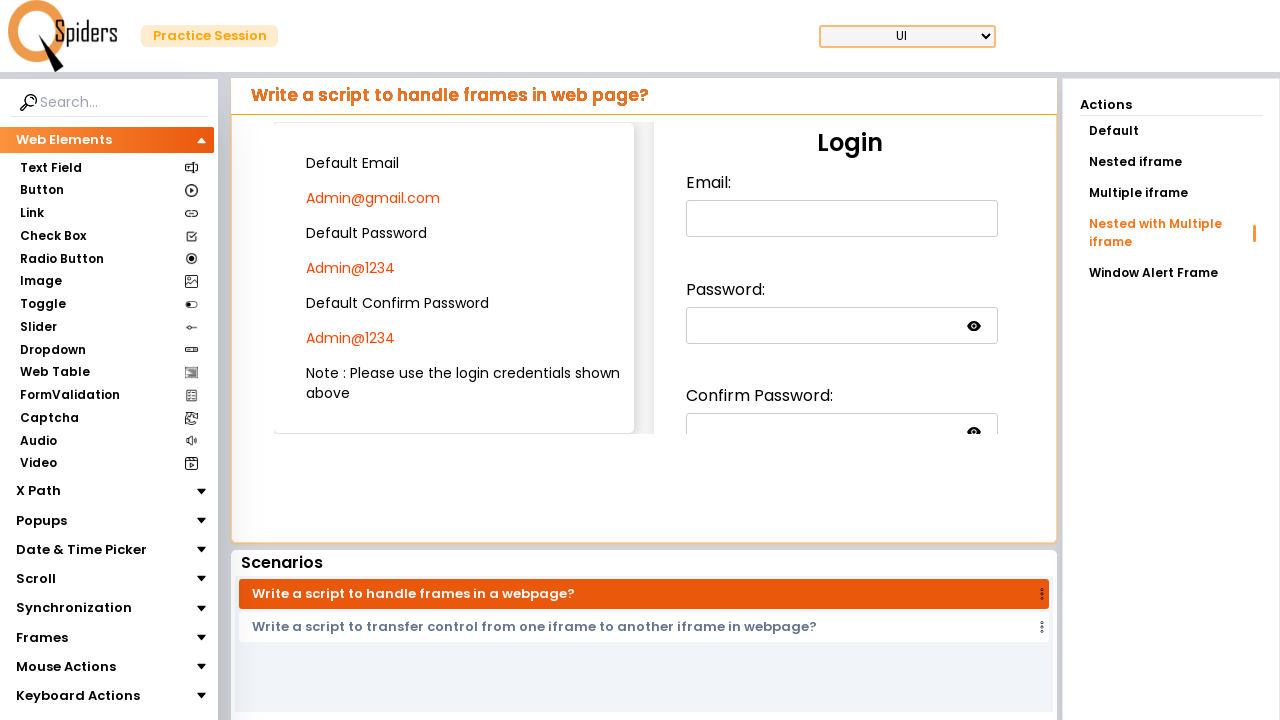

Located main parent iframe
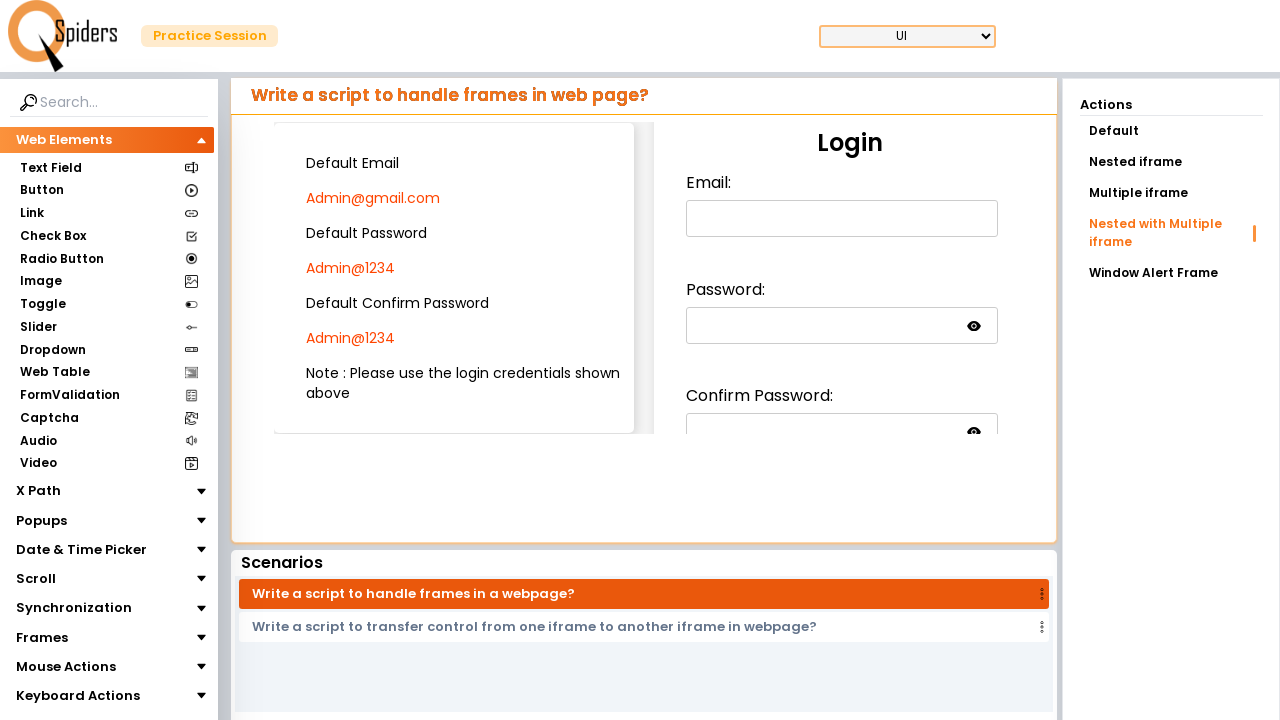

Extracted email credential 'Admin@gmail.com' from parent frame
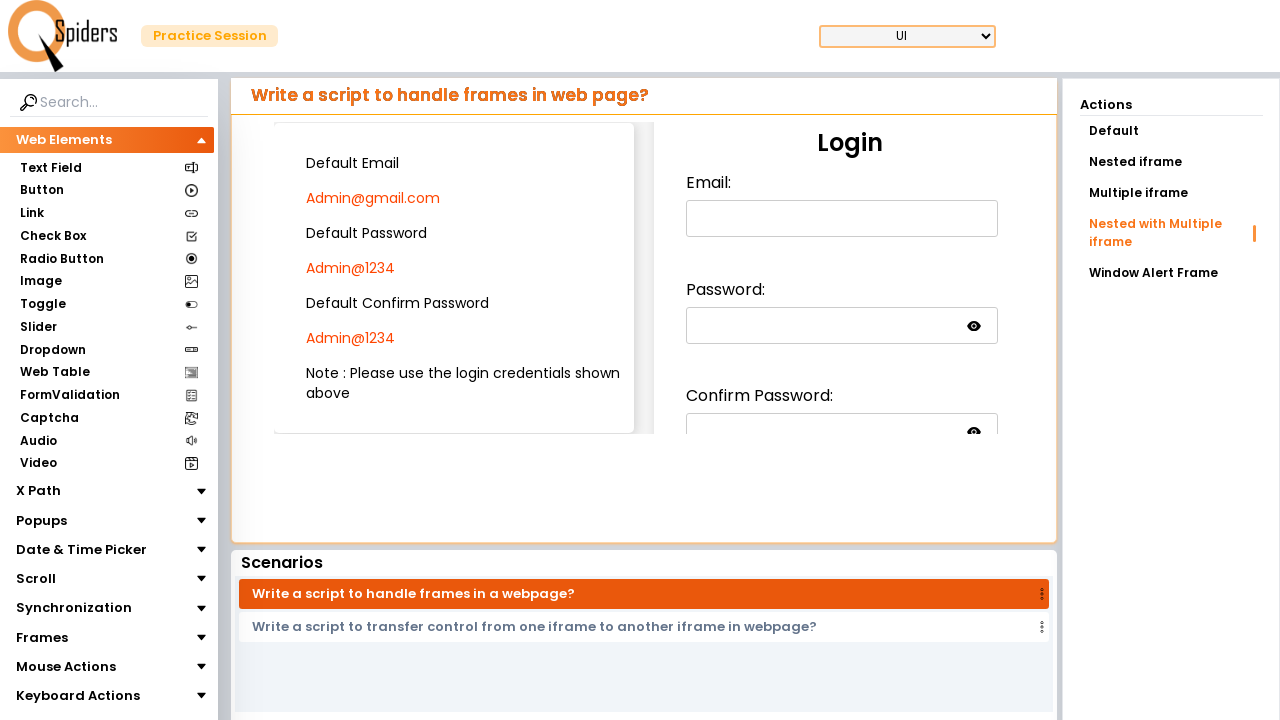

Extracted password credential 'Admin@1234' from parent frame
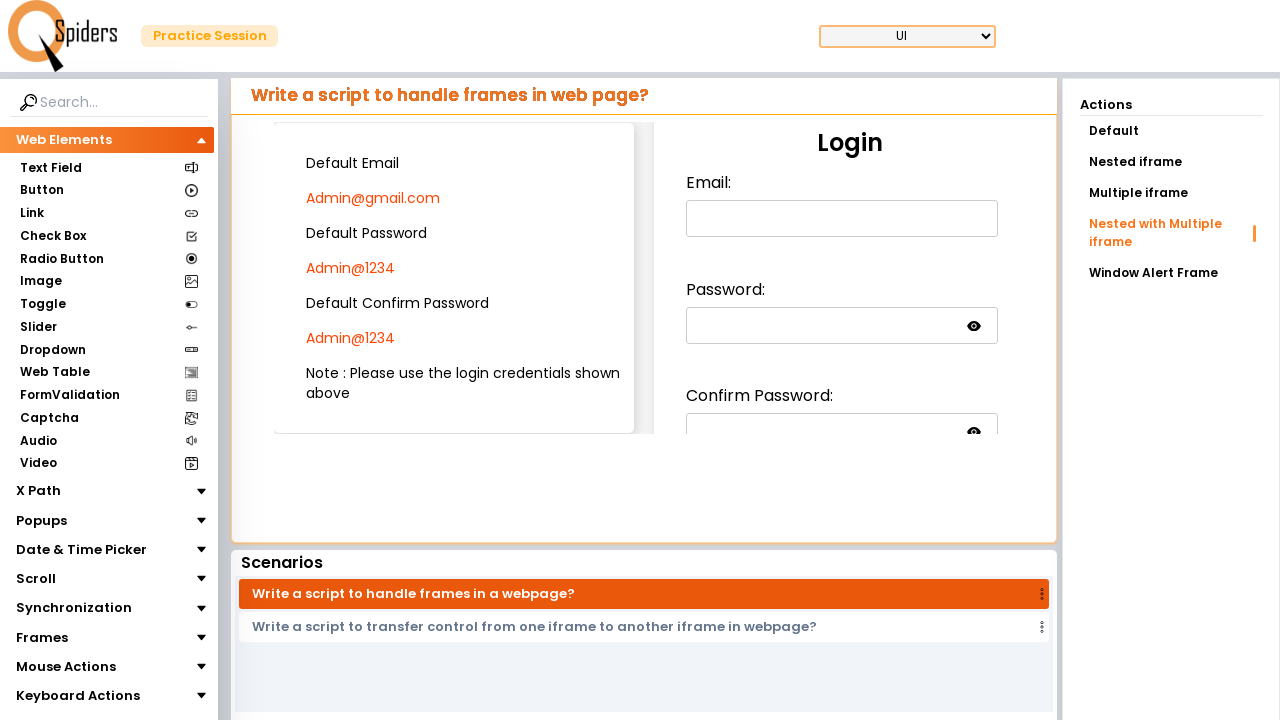

Extracted confirm password credential 'Admin@1234' from parent frame
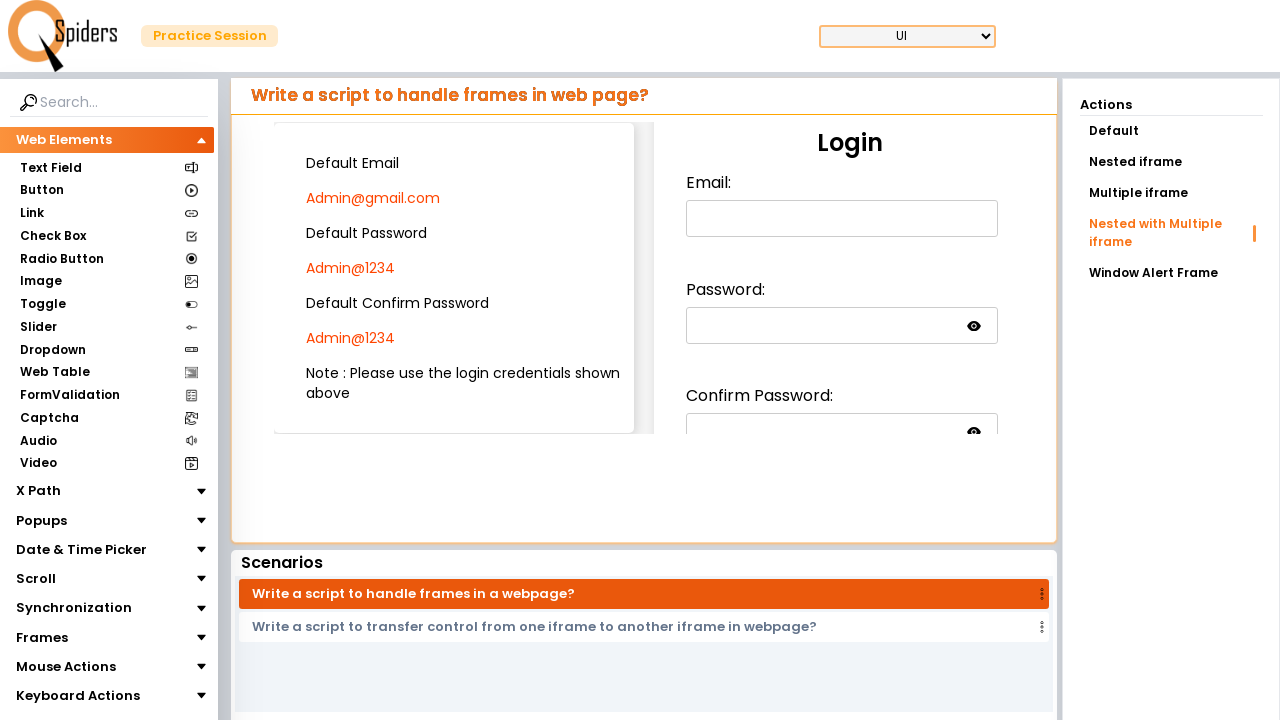

Located form container frame nested in parent iframe
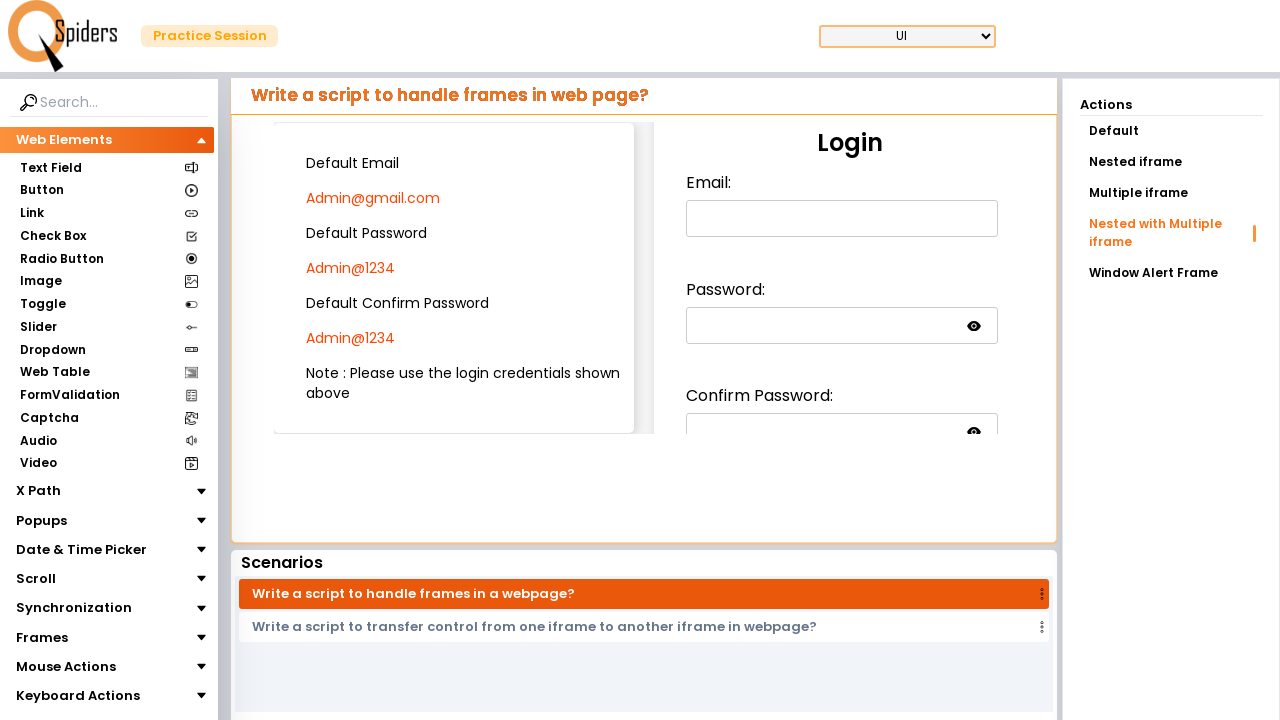

Located first nested child frame for email input
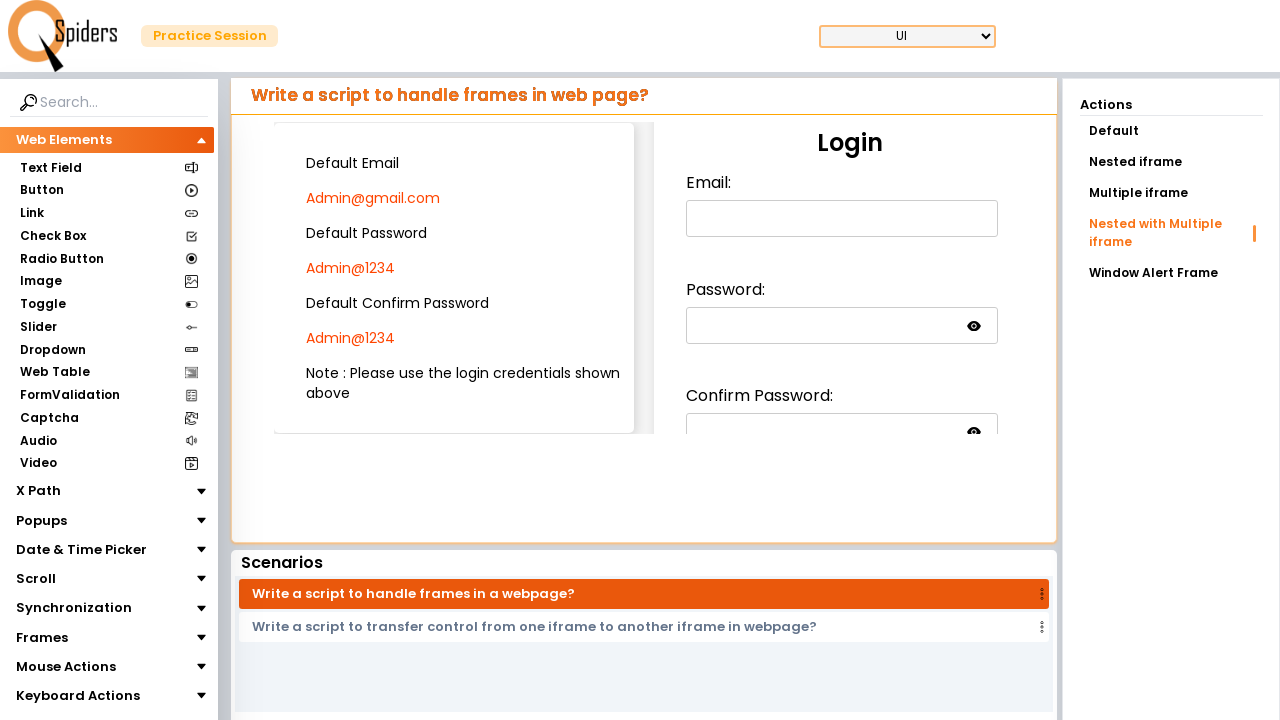

Filled email field with extracted credential in first nested frame on (//iframe)[1] >> internal:control=enter-frame >> xpath=//div[@class='form_contai
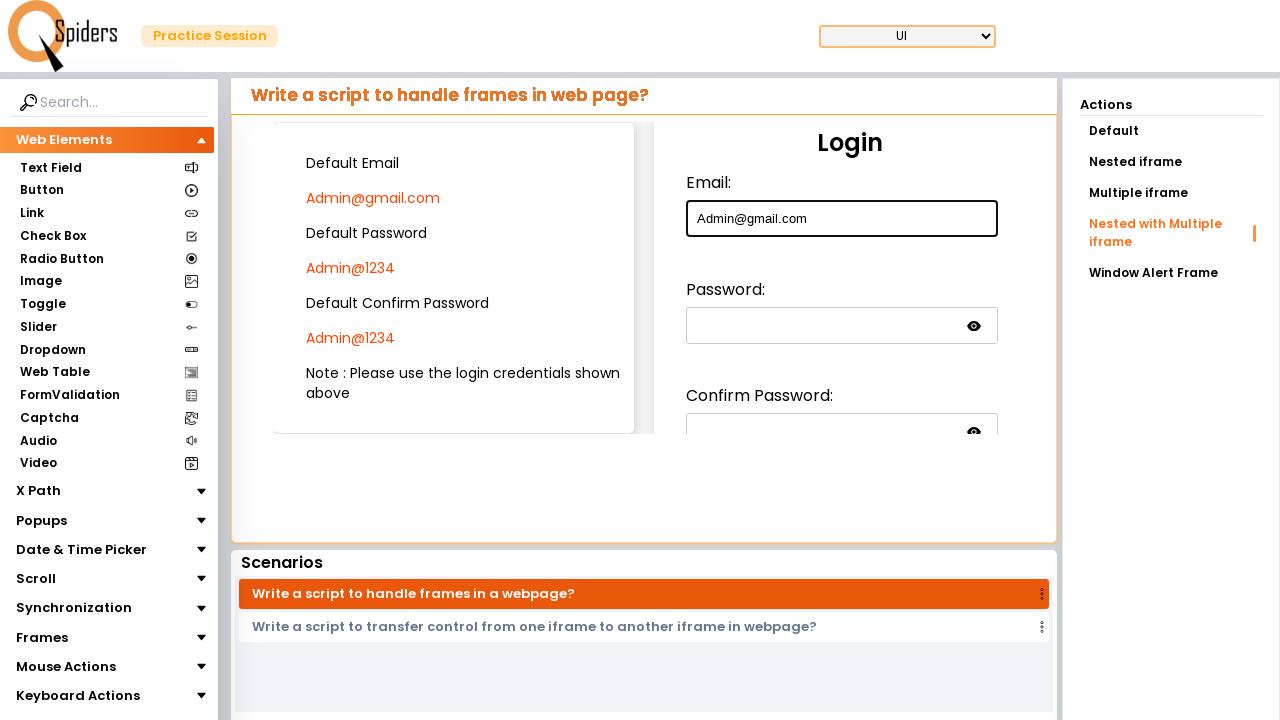

Located second nested child frame for password input
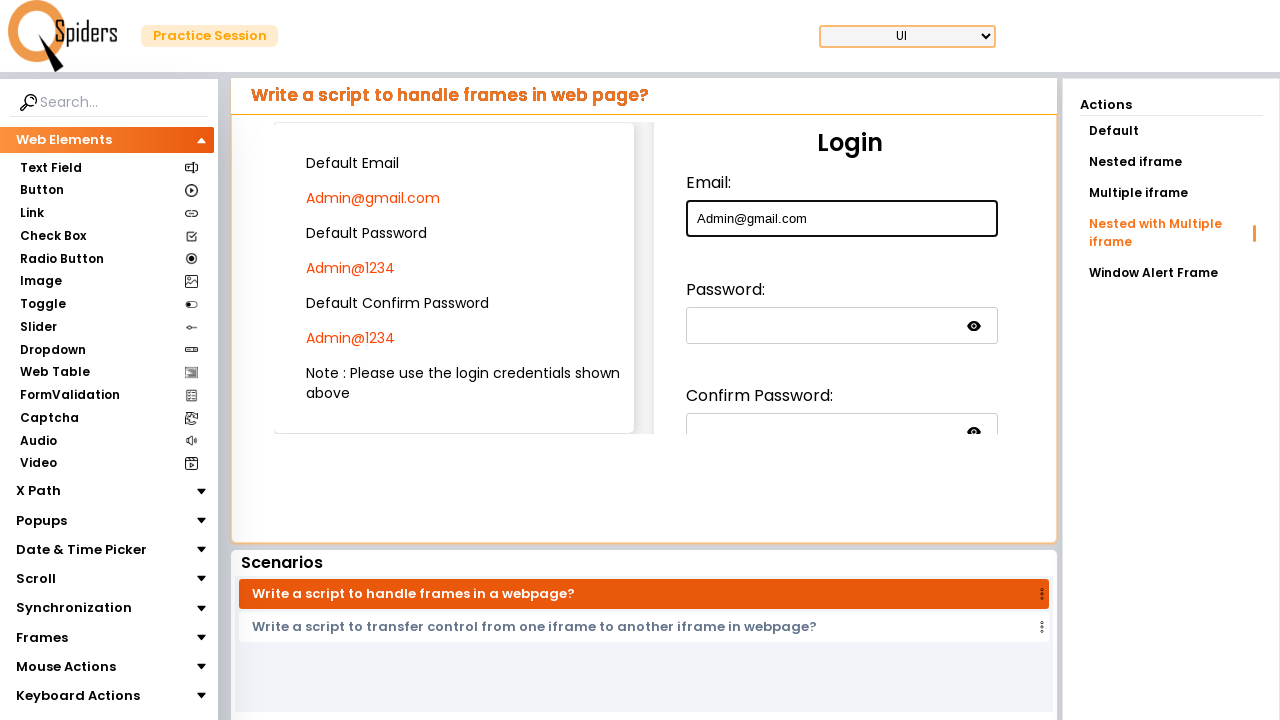

Filled password field with extracted credential in second nested frame on (//iframe)[1] >> internal:control=enter-frame >> xpath=//div[@class='form_contai
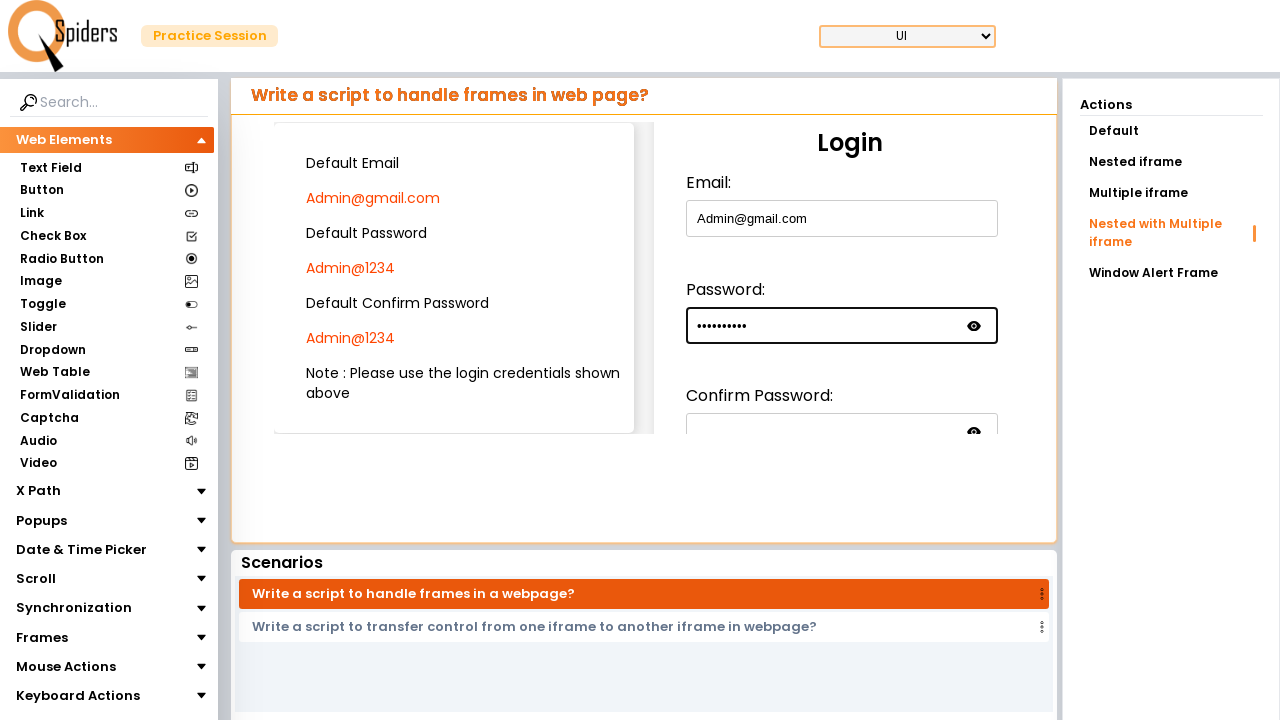

Located third nested child frame for confirm password input
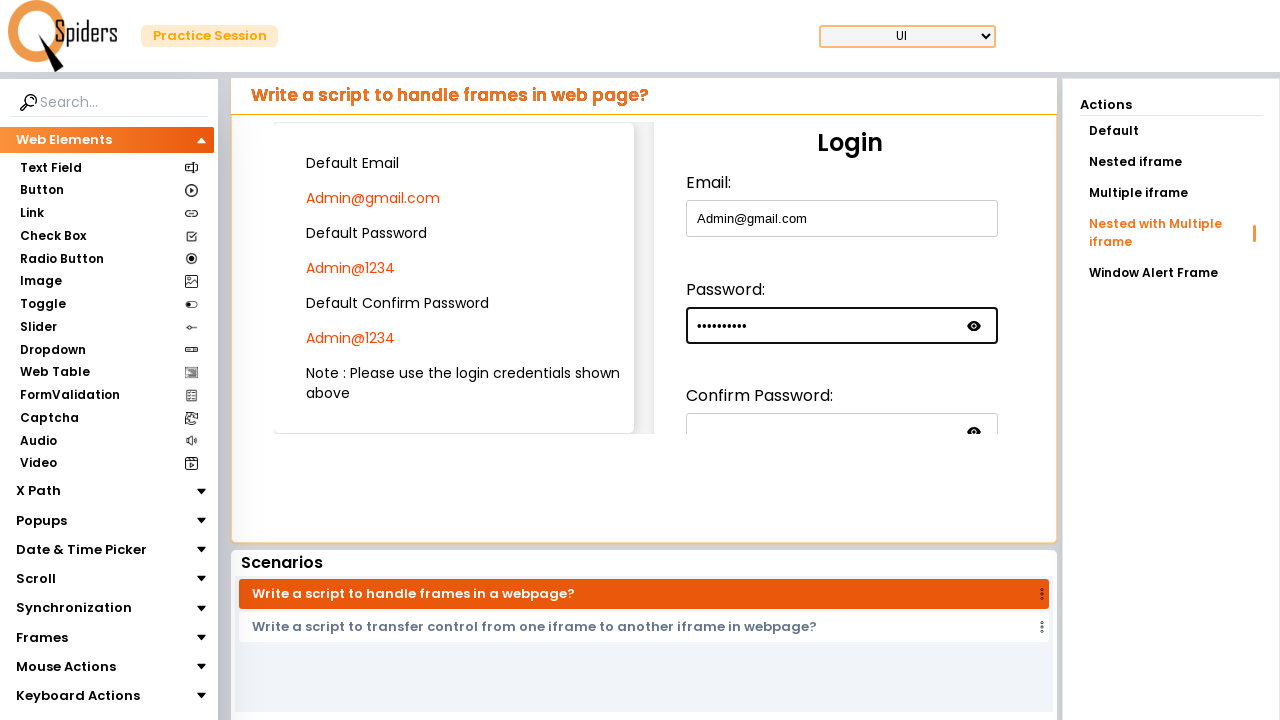

Filled confirm password field with extracted credential in third nested frame on (//iframe)[1] >> internal:control=enter-frame >> xpath=//div[@class='form_contai
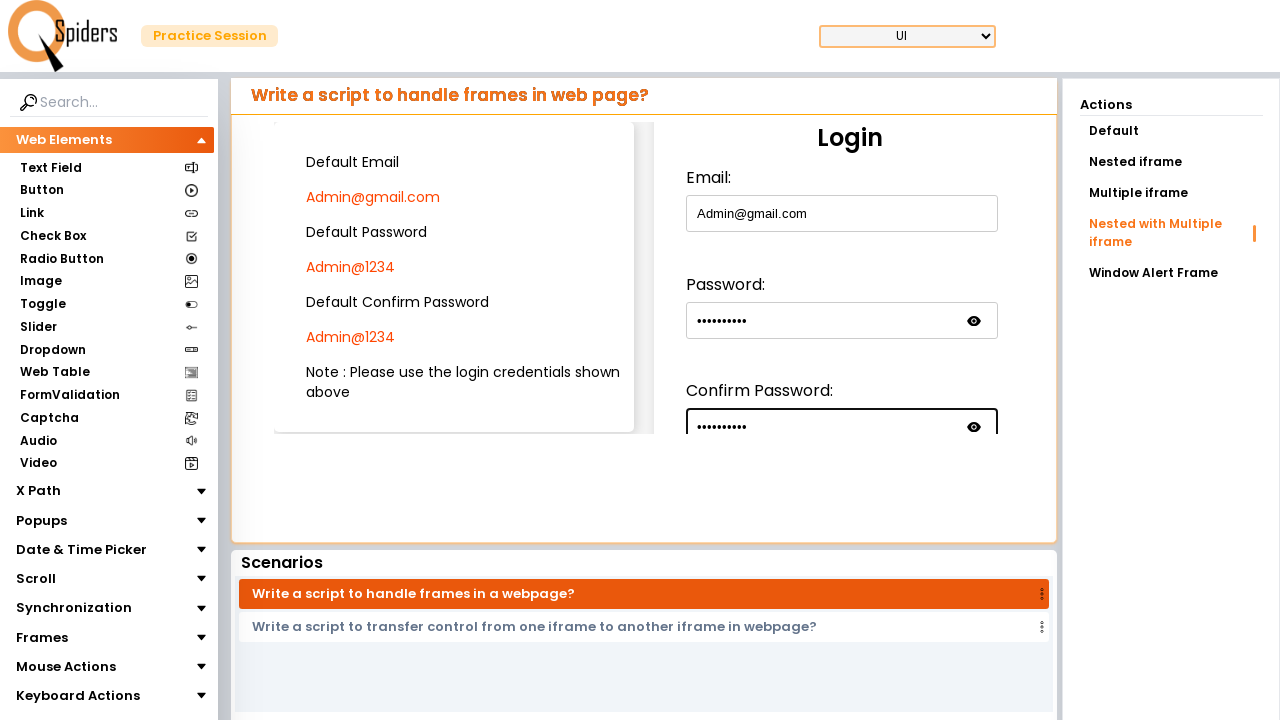

Located fourth nested child frame containing submit button
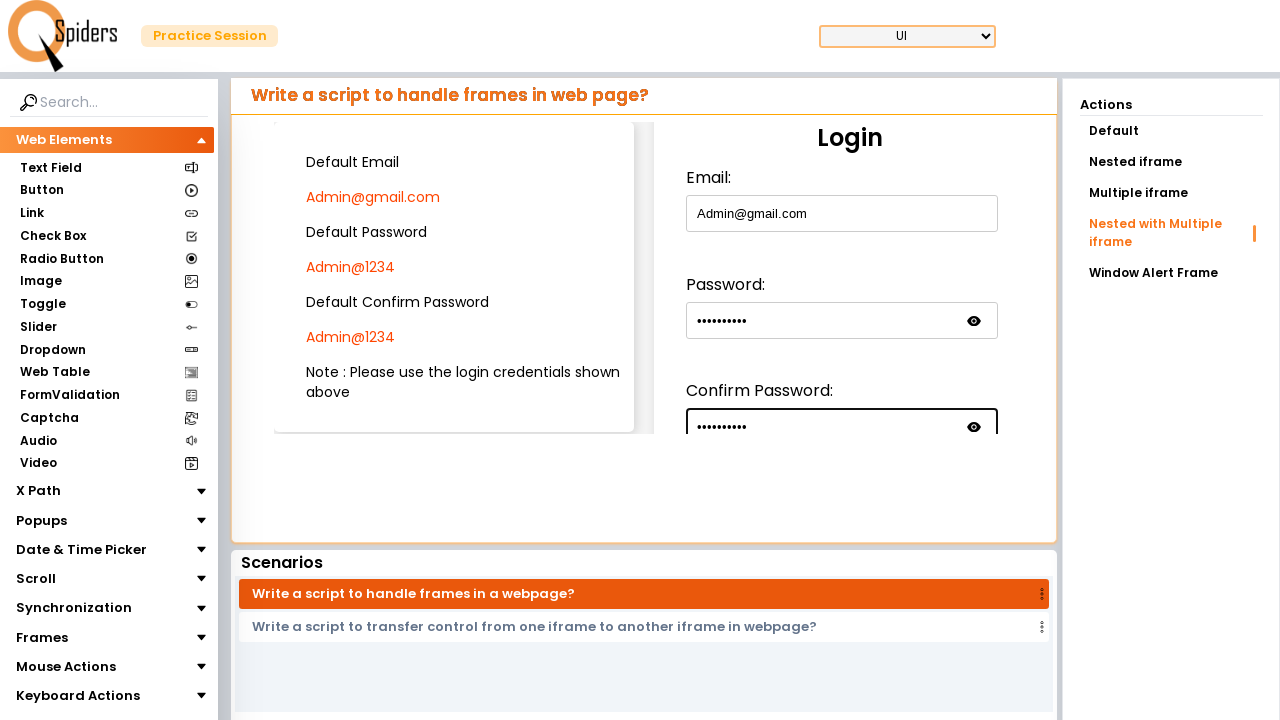

Waited 3 seconds for page to stabilize
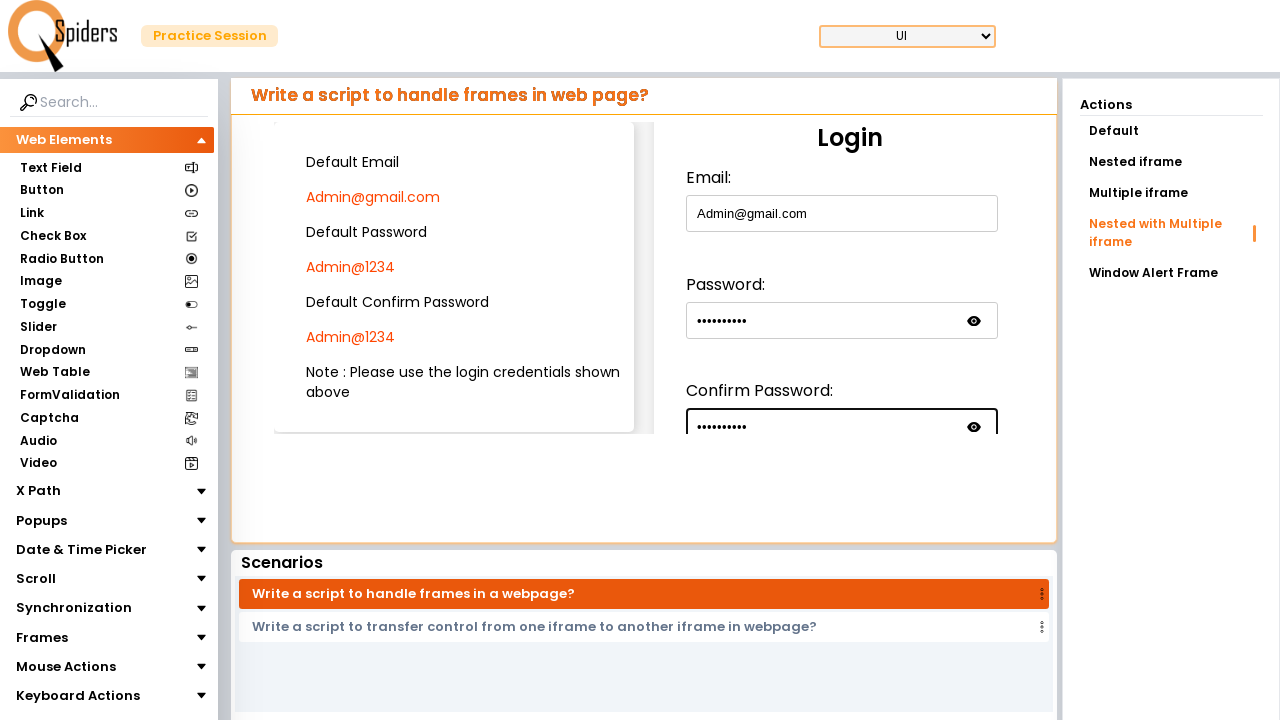

Clicked submit button to complete form submission in nested frames at (726, 355) on (//iframe)[1] >> internal:control=enter-frame >> xpath=//div[@class='form_contai
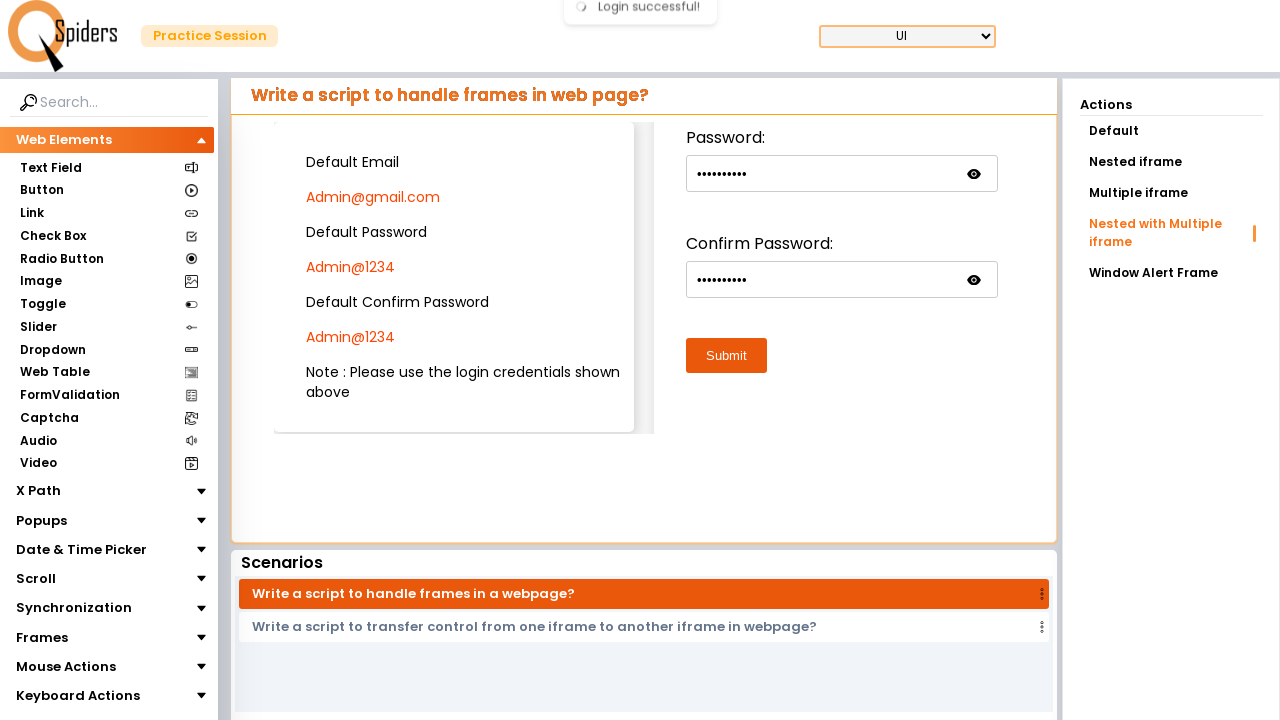

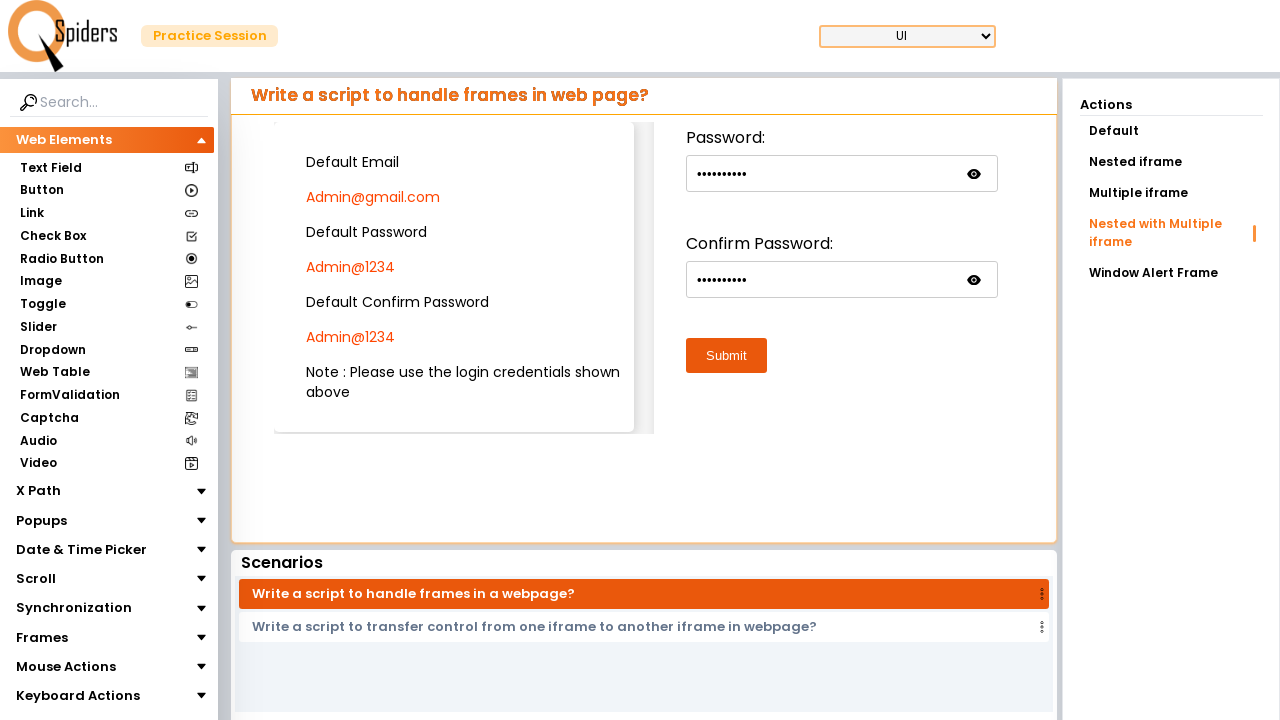